Tests dropdown element interactions by selecting options using different methods (by index, by value, by visible text) and deselecting options on a multi-select dropdown

Starting URL: https://www.hyrtutorials.com/p/html-dropdown-elements-practice.html

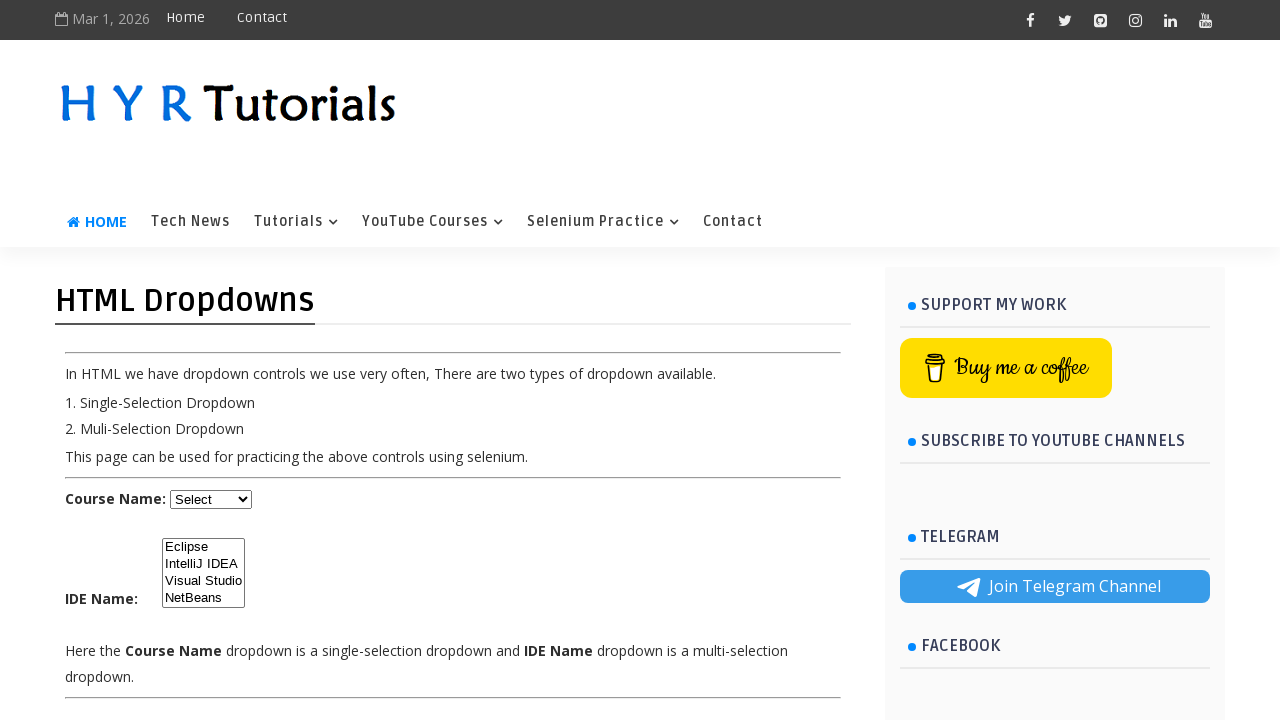

Waited for dropdown element #ide to be available
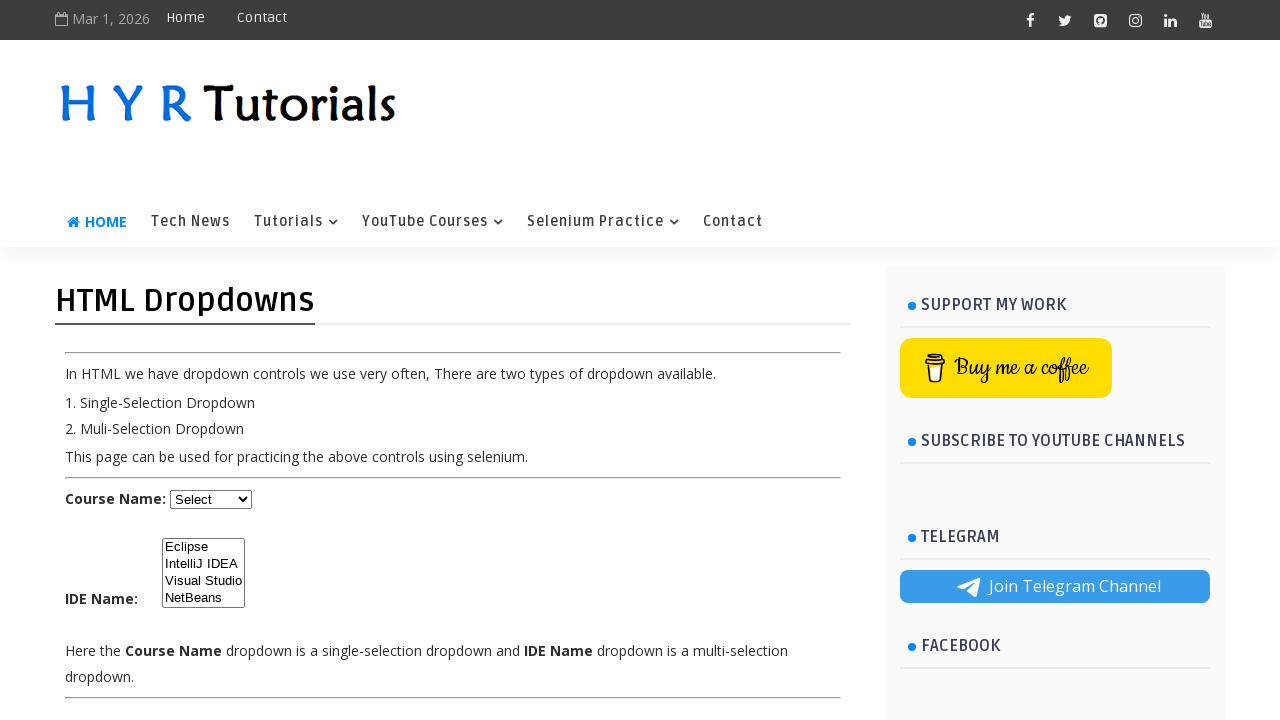

Selected first option in dropdown by index 0 on #ide
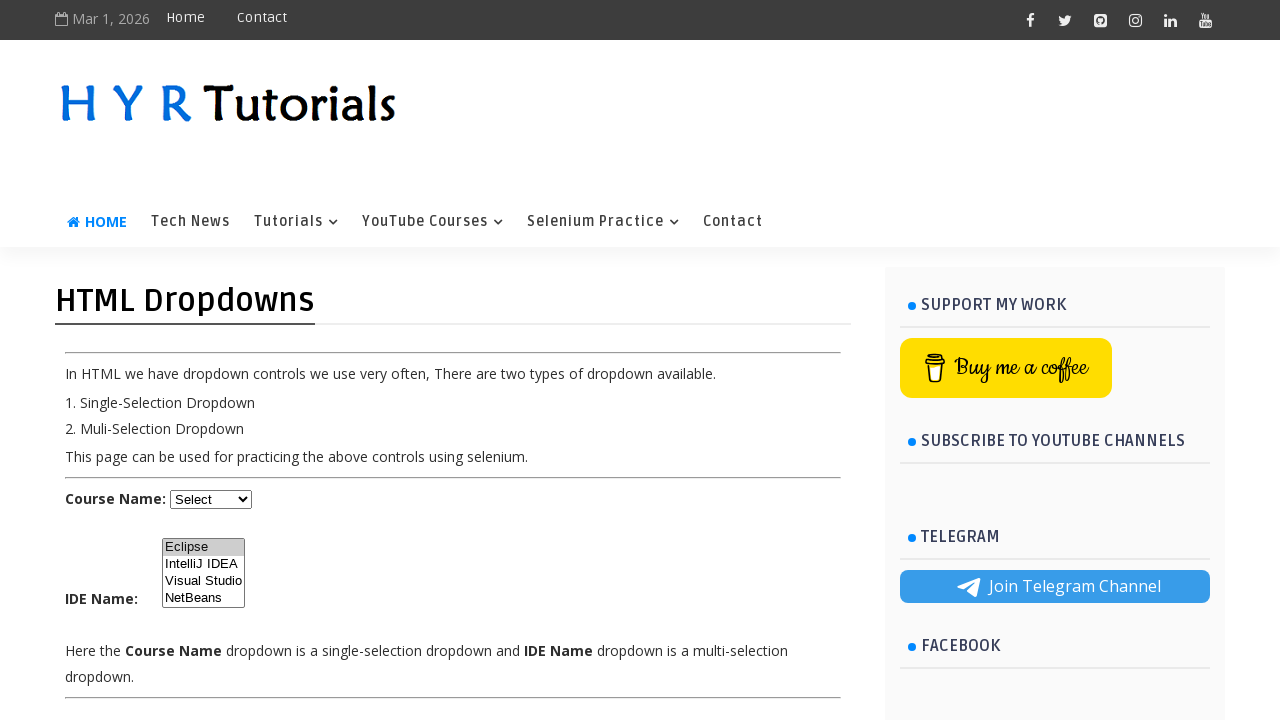

Selected IntelliJ IDEA option by value 'ij' on #ide
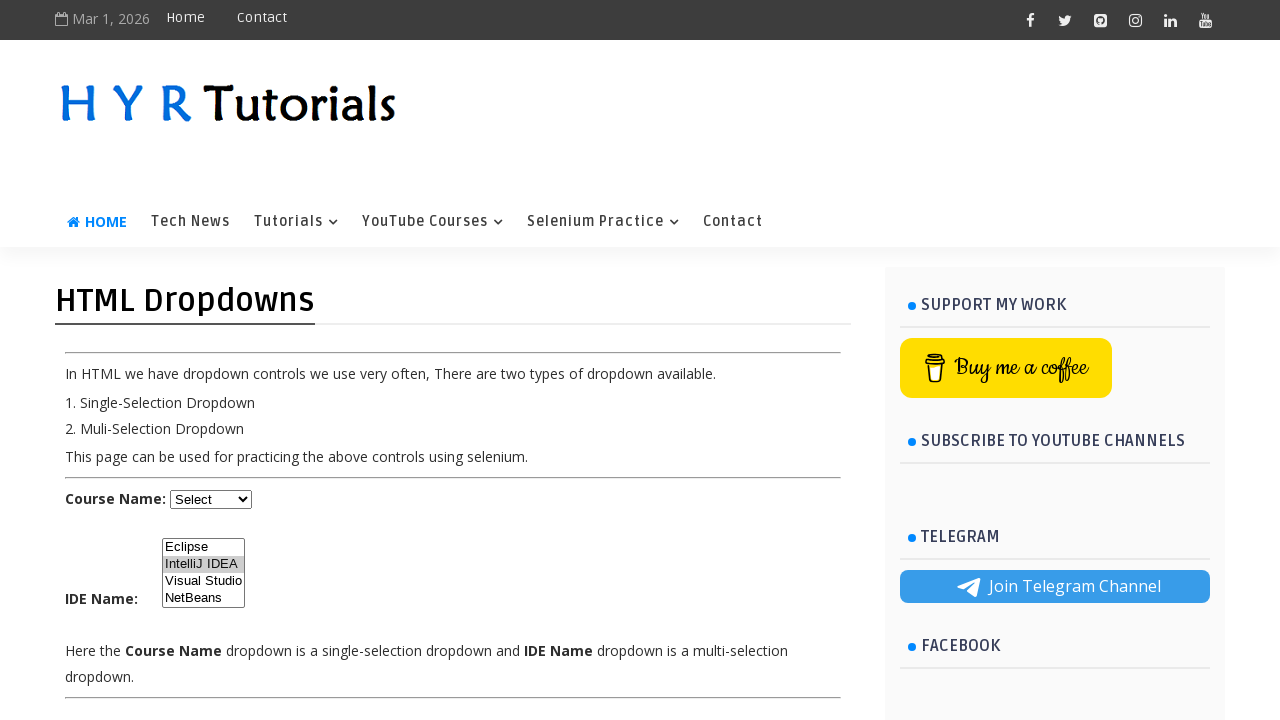

Selected Visual Studio option by visible text on #ide
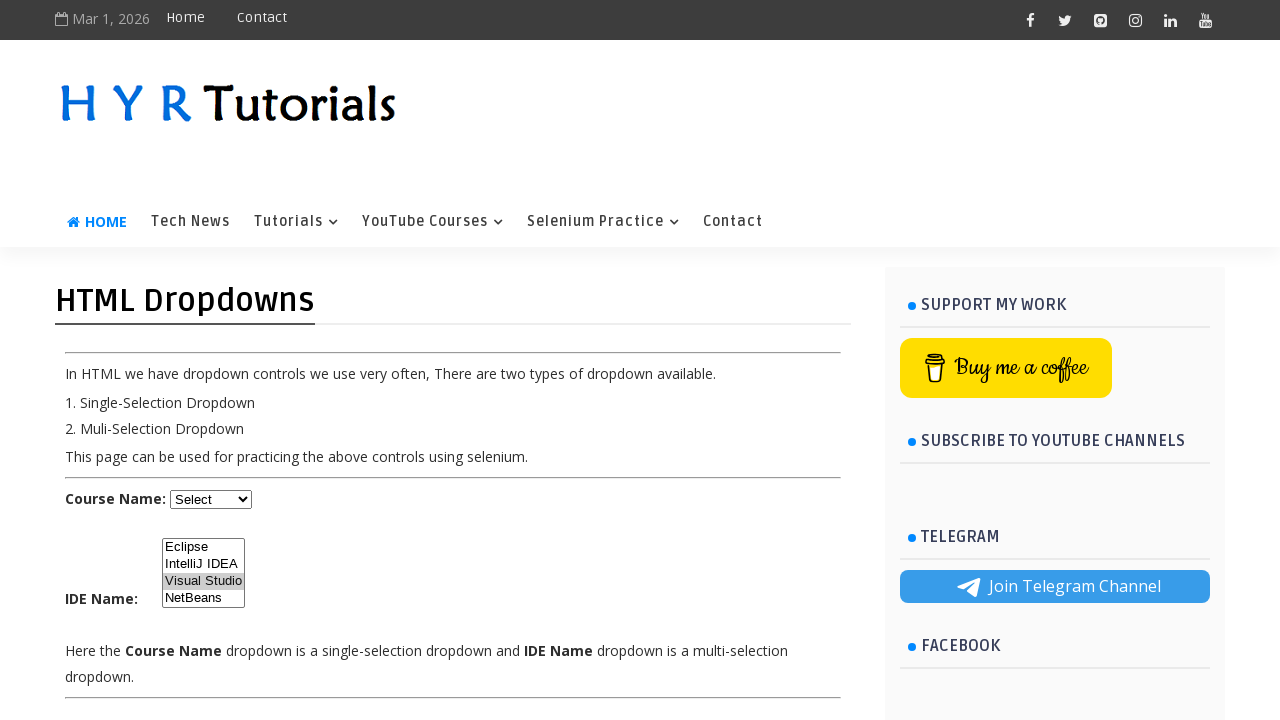

Deselected the 4th option (index 3) from the dropdown
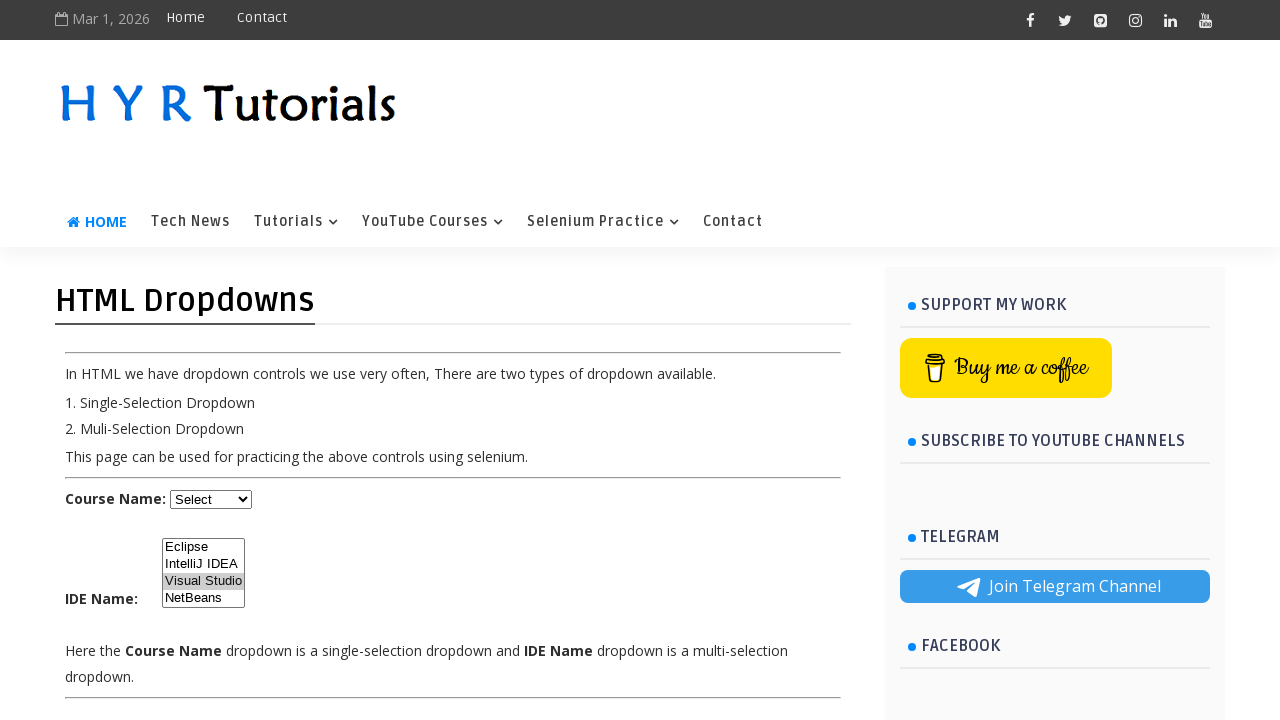

Verified dropdown element #ide is still present
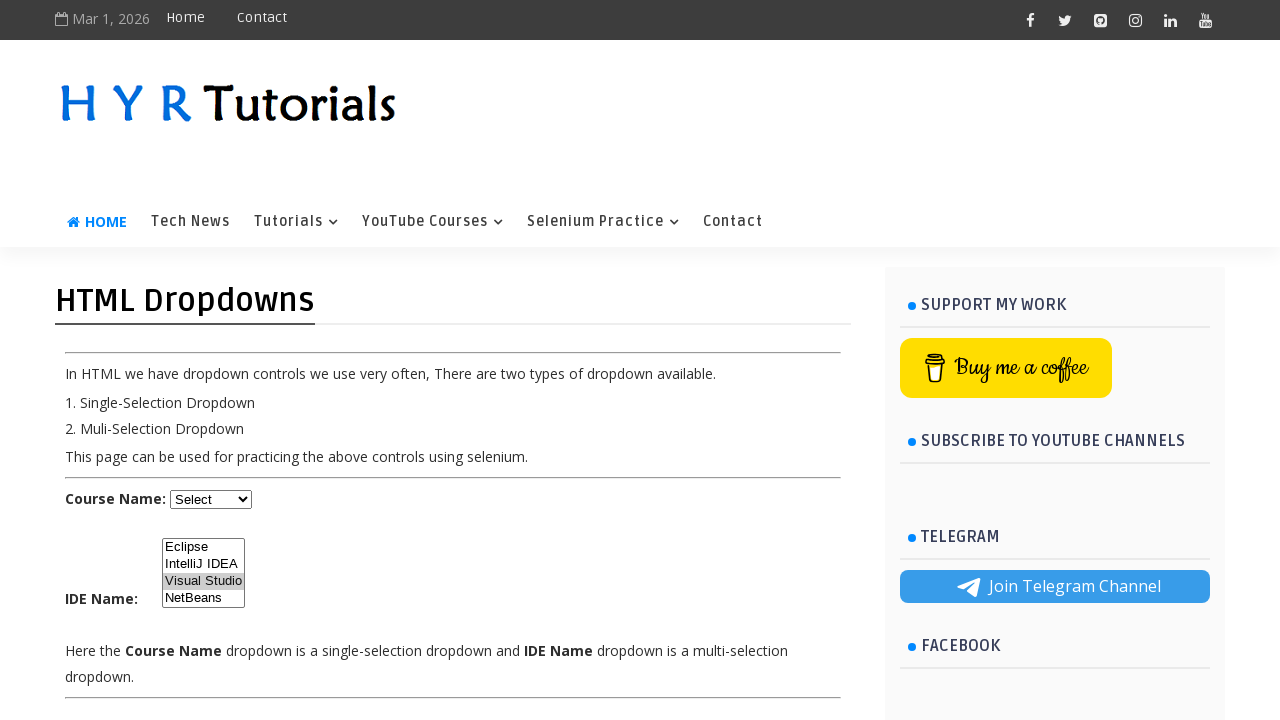

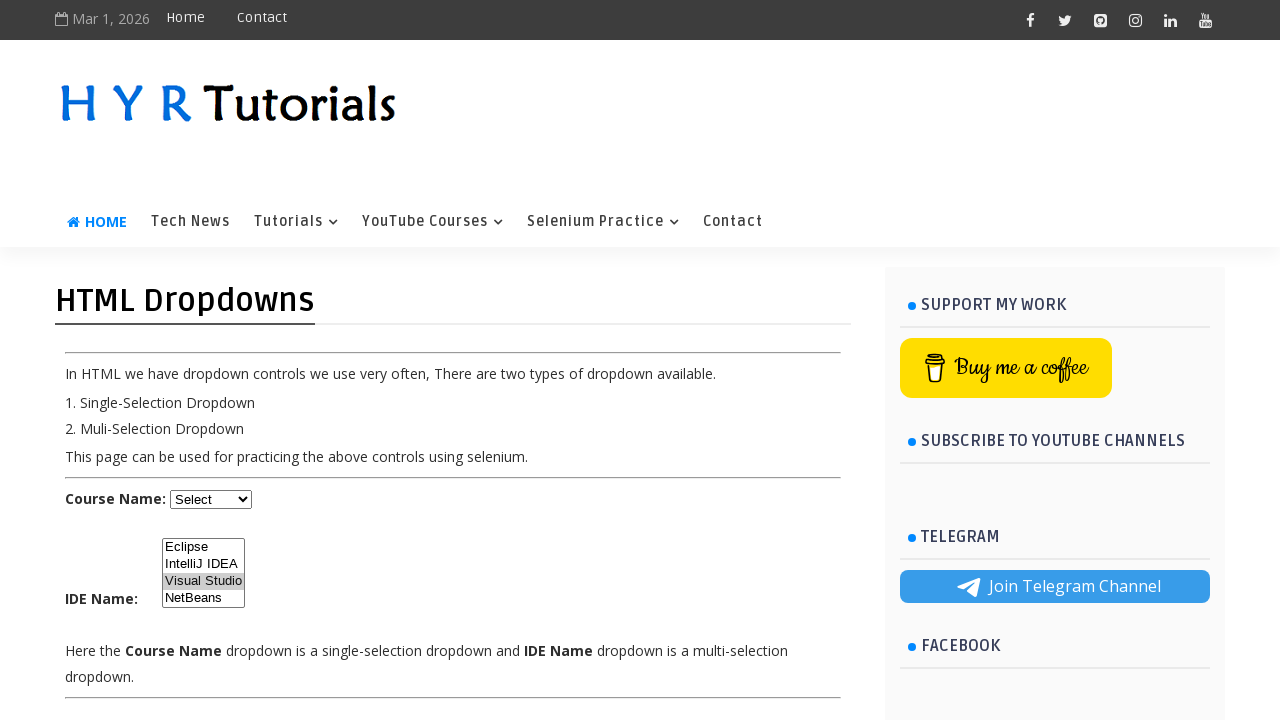